Tests selecting multiple checkboxes inside an iframe on the W3Schools tryit page by iterating through all checkbox elements and clicking each one

Starting URL: https://www.w3schools.com/tags/tryit.asp?filename=tryhtml5_input_type_checkbox

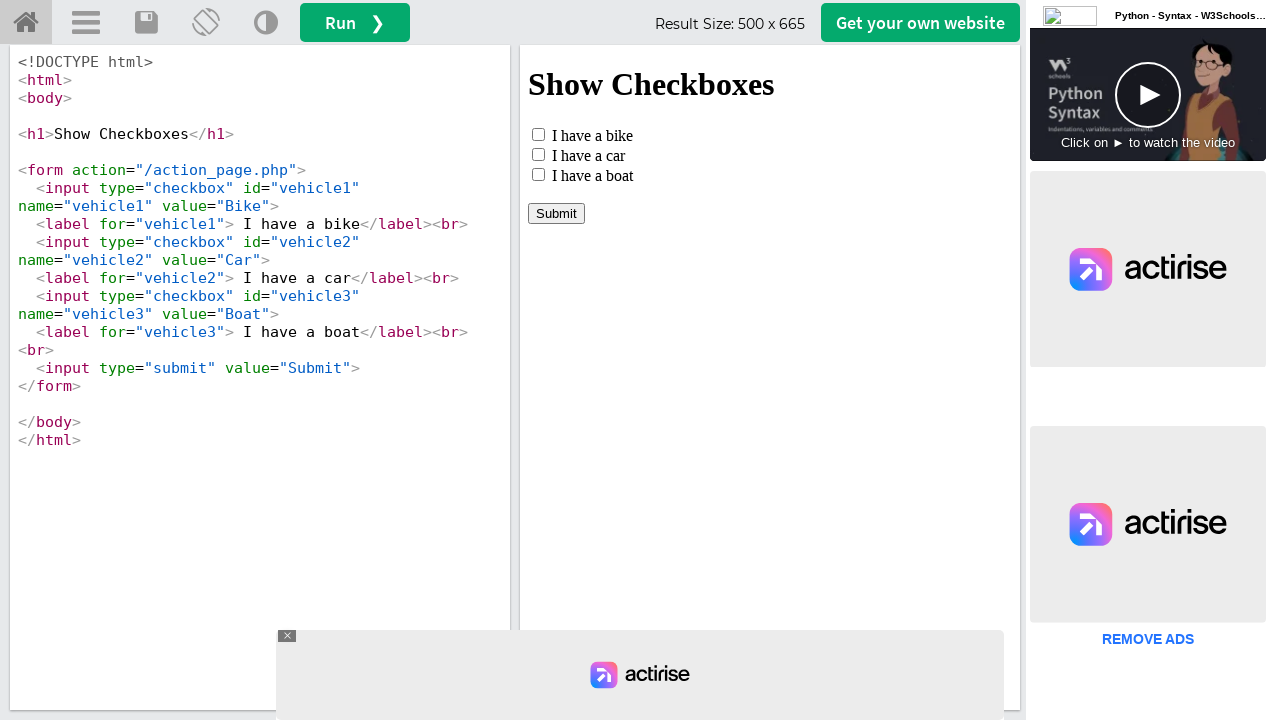

Waited for iframe with name 'iframeResult' to load
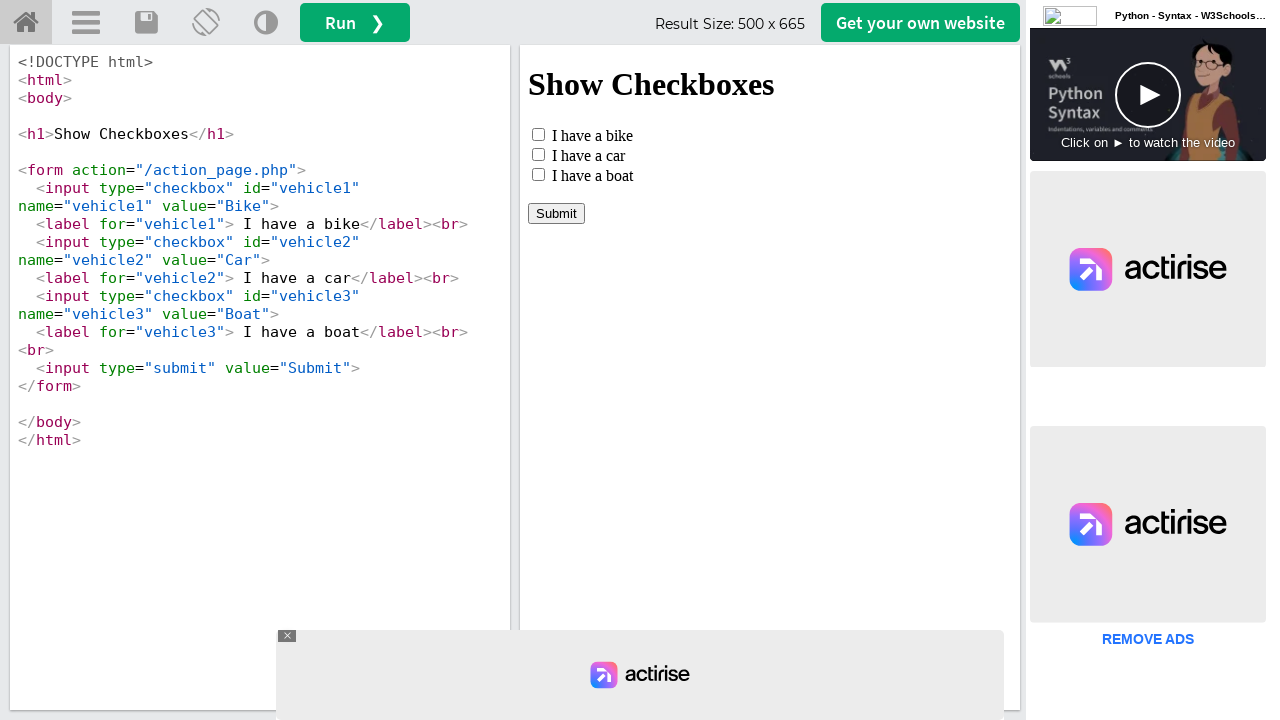

Located iframe containing checkboxes
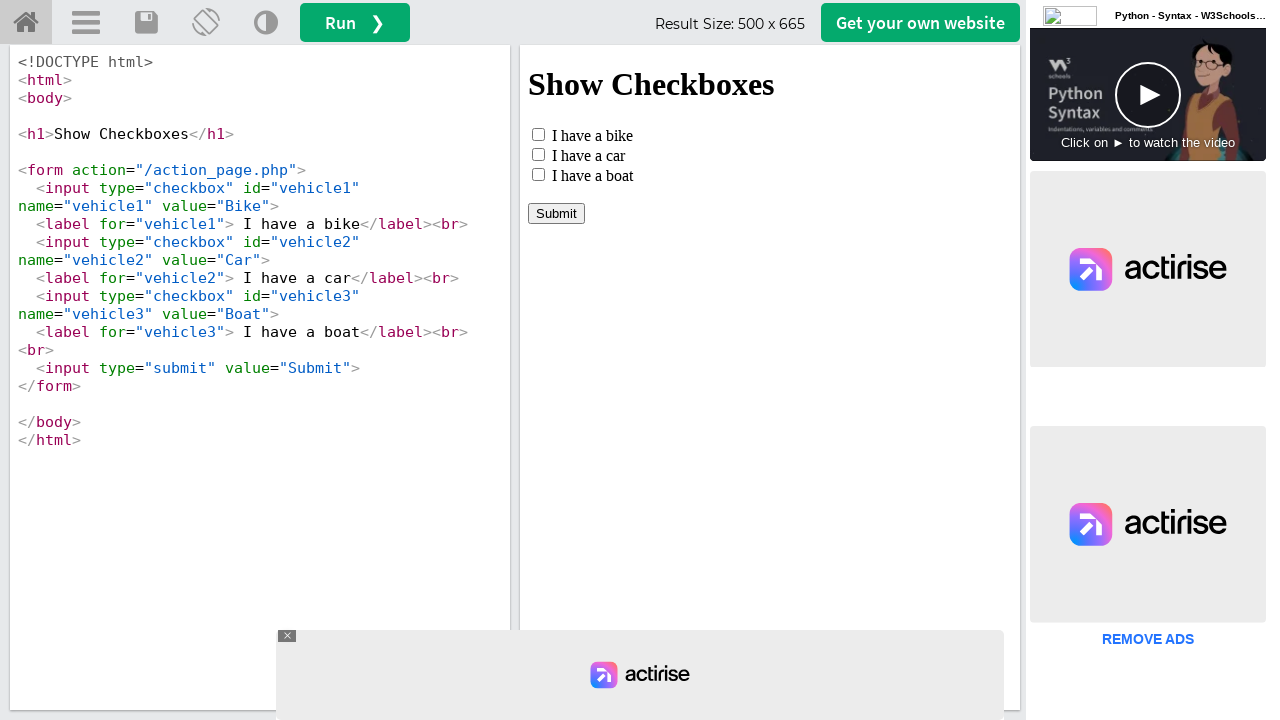

Located all checkbox elements in iframe
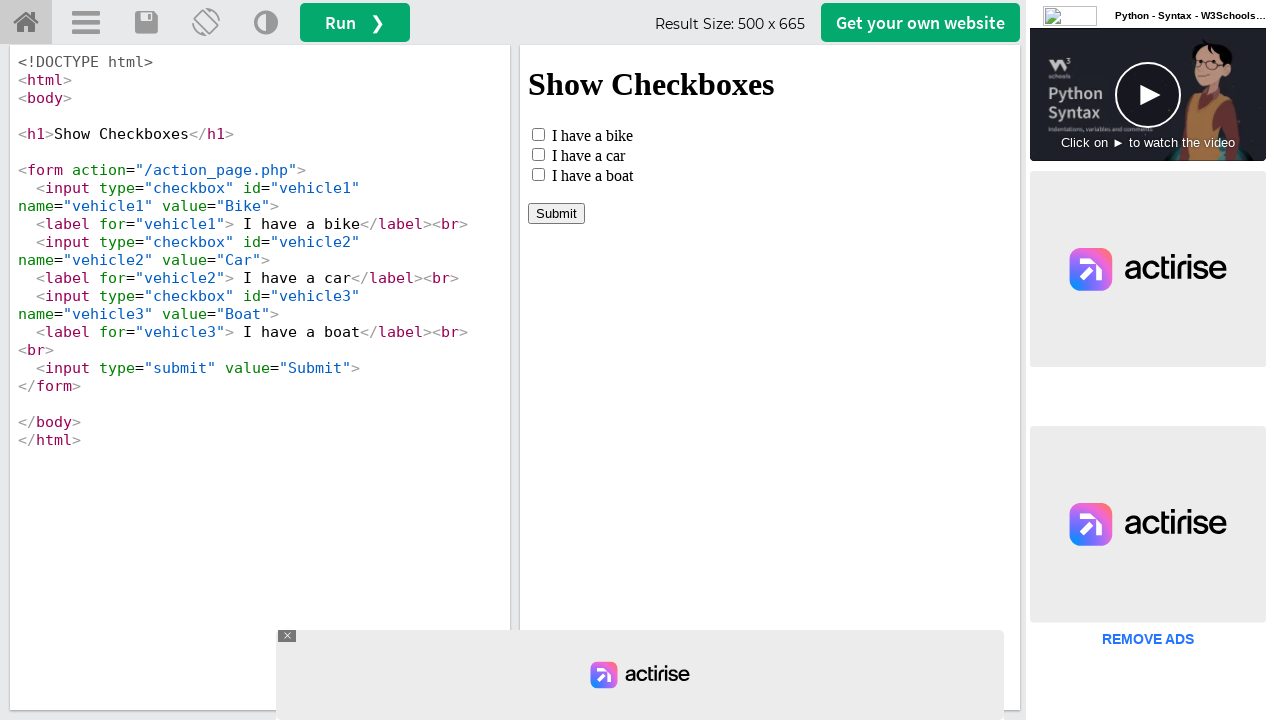

Counted 3 checkboxes in iframe
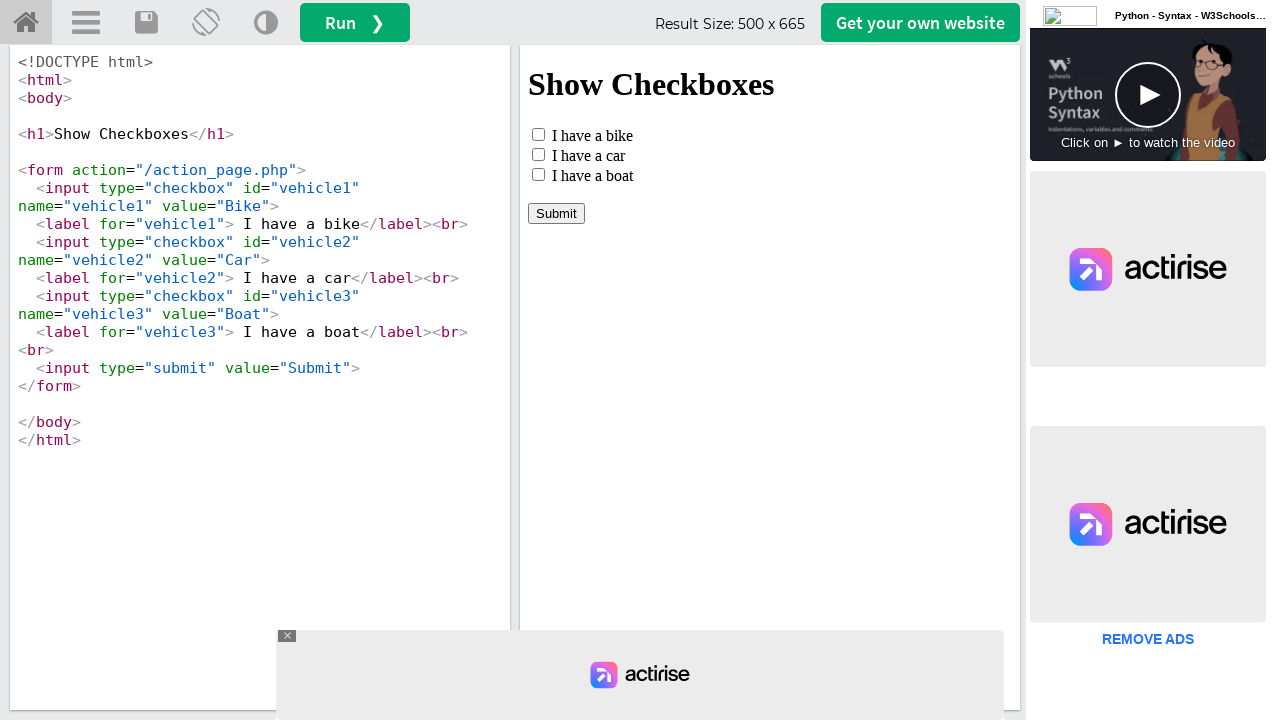

Clicked checkbox 1 of 3 at (538, 134) on iframe[name='iframeResult'] >> internal:control=enter-frame >> input[type='check
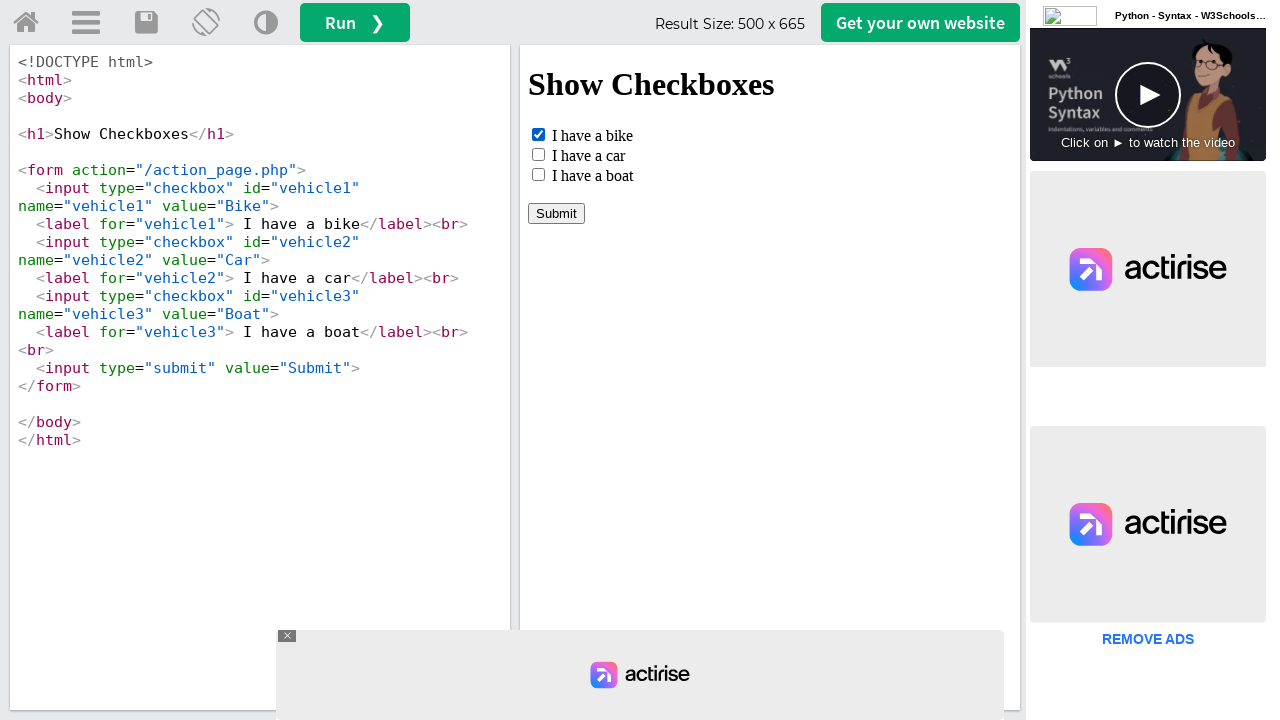

Clicked checkbox 2 of 3 at (538, 154) on iframe[name='iframeResult'] >> internal:control=enter-frame >> input[type='check
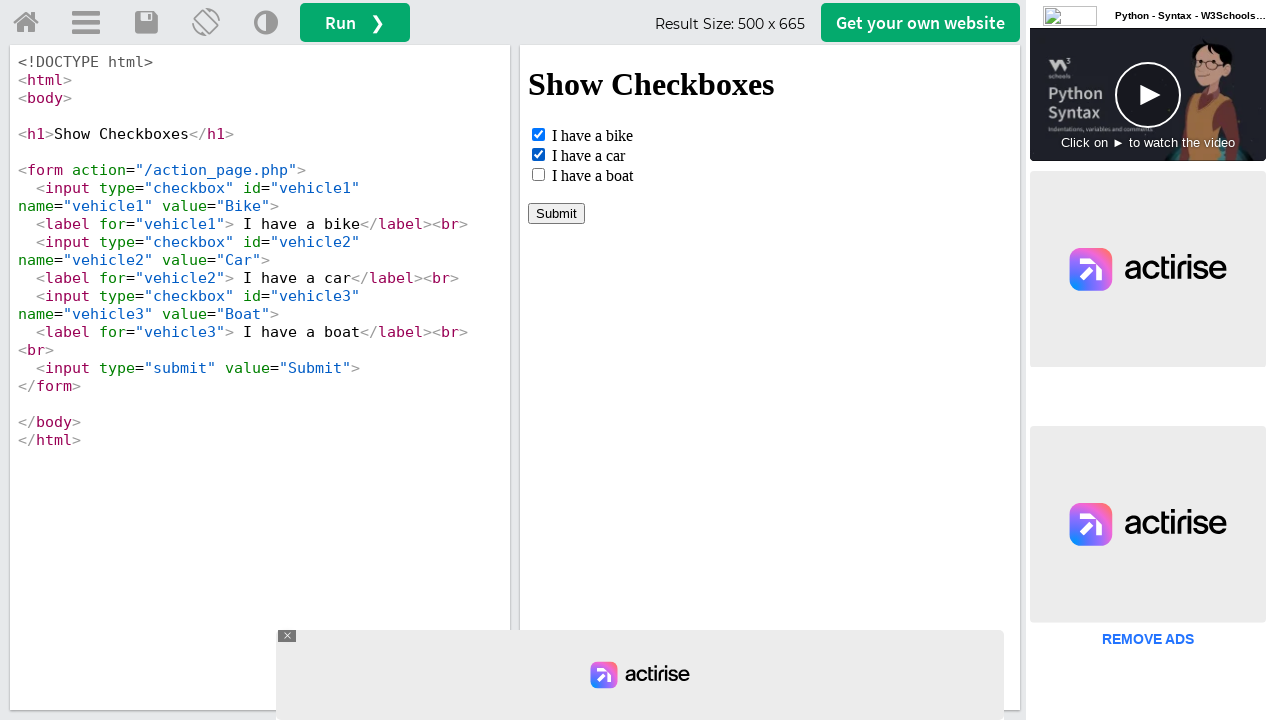

Clicked checkbox 3 of 3 at (538, 174) on iframe[name='iframeResult'] >> internal:control=enter-frame >> input[type='check
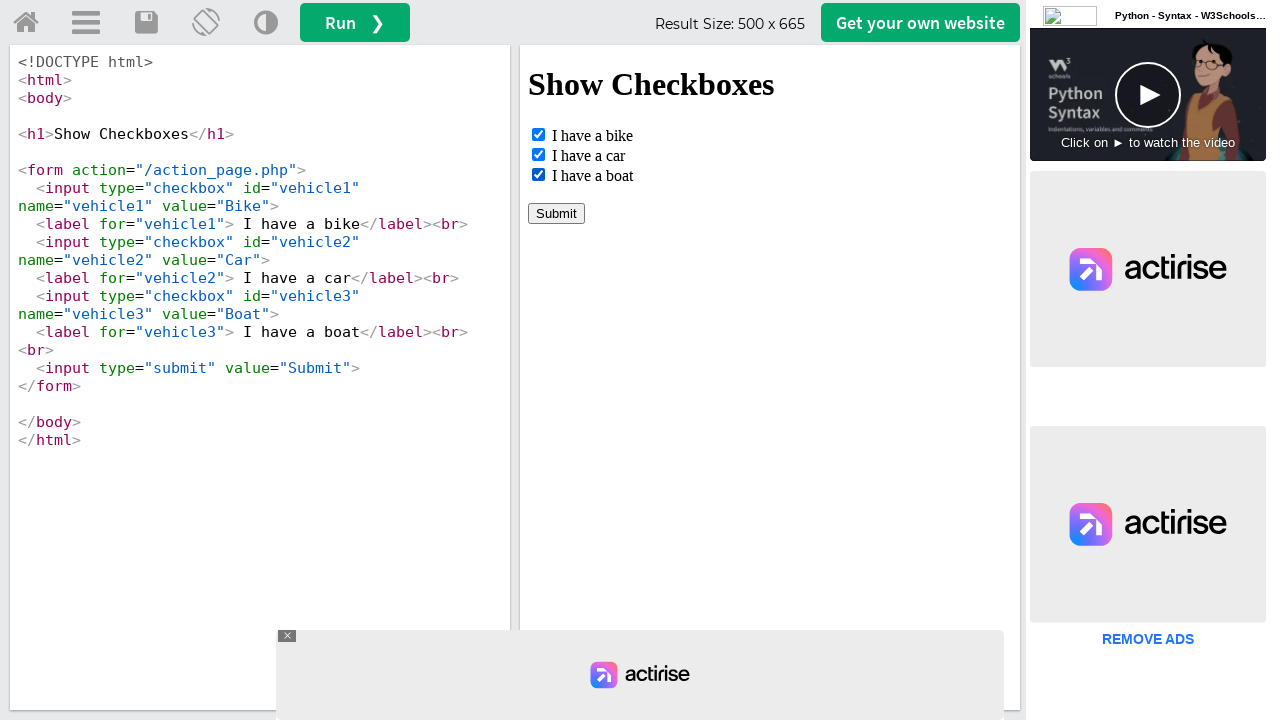

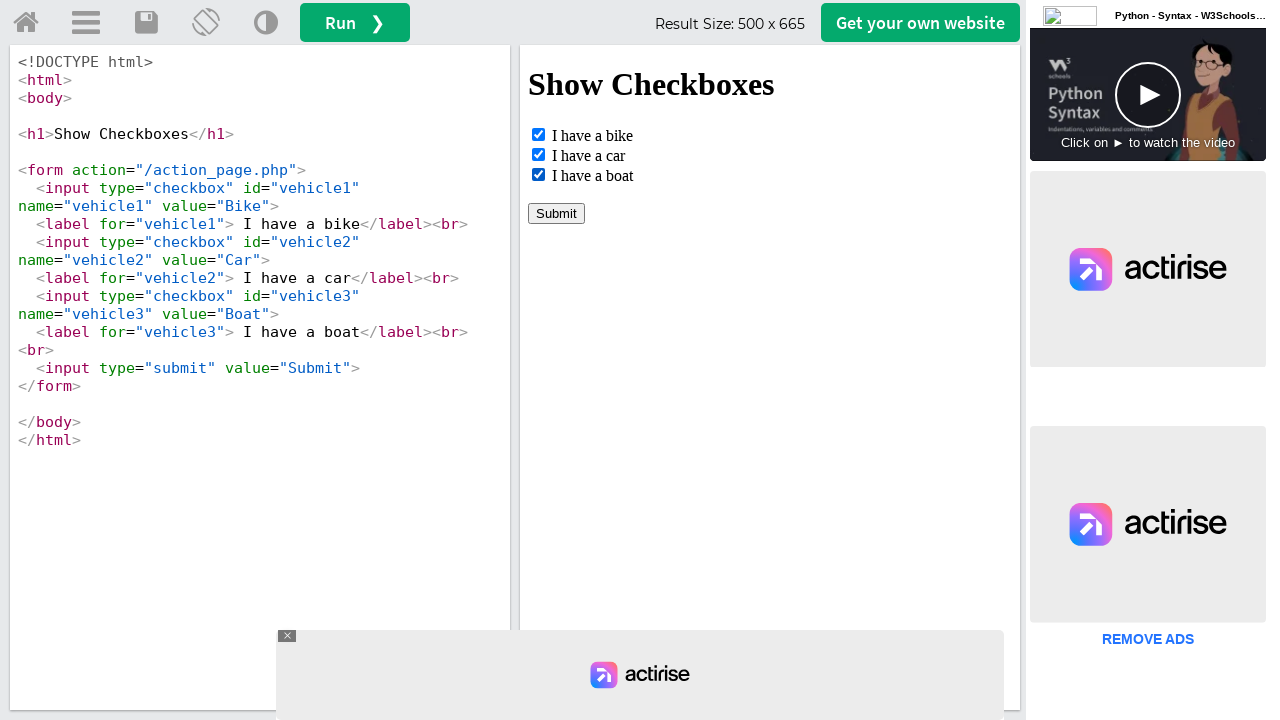